Tests dropdown selection functionality on OrangeHRM trial form by selecting a country from the dropdown menu

Starting URL: https://www.orangehrm.com/orangehrm-30-day-trial

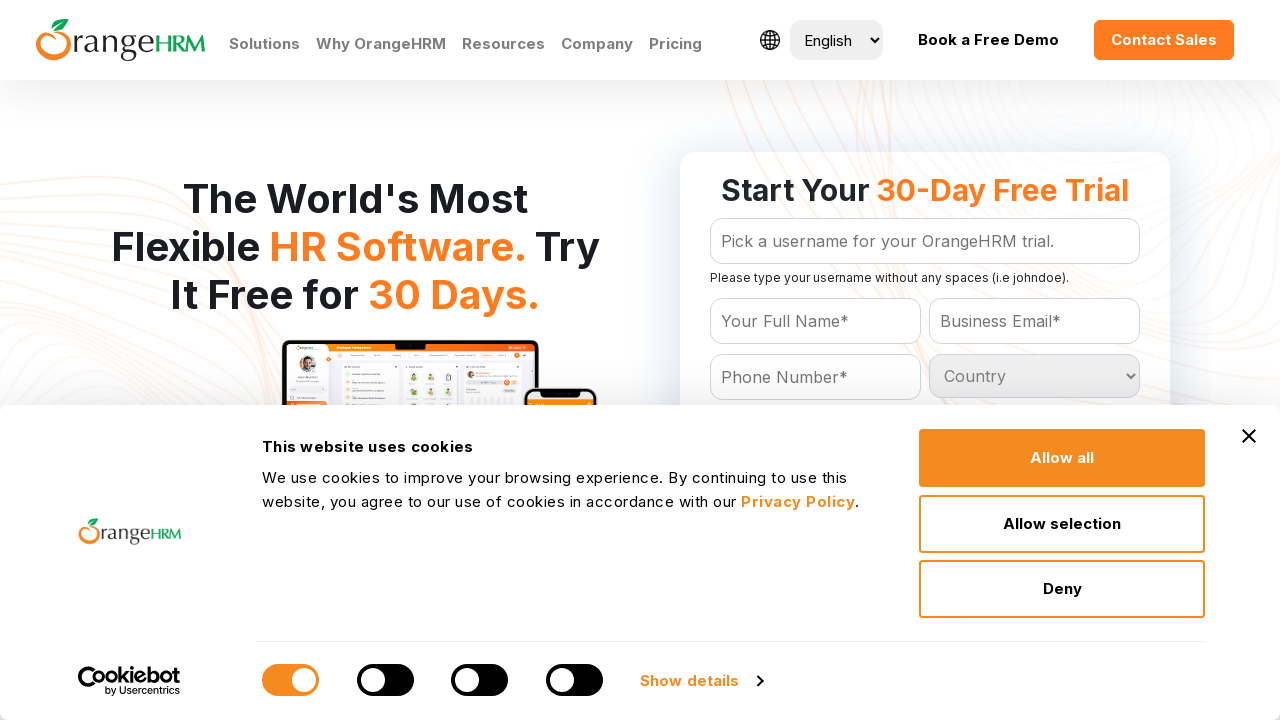

Selected 'Portugal' from the country dropdown menu on #Form_getForm_Country
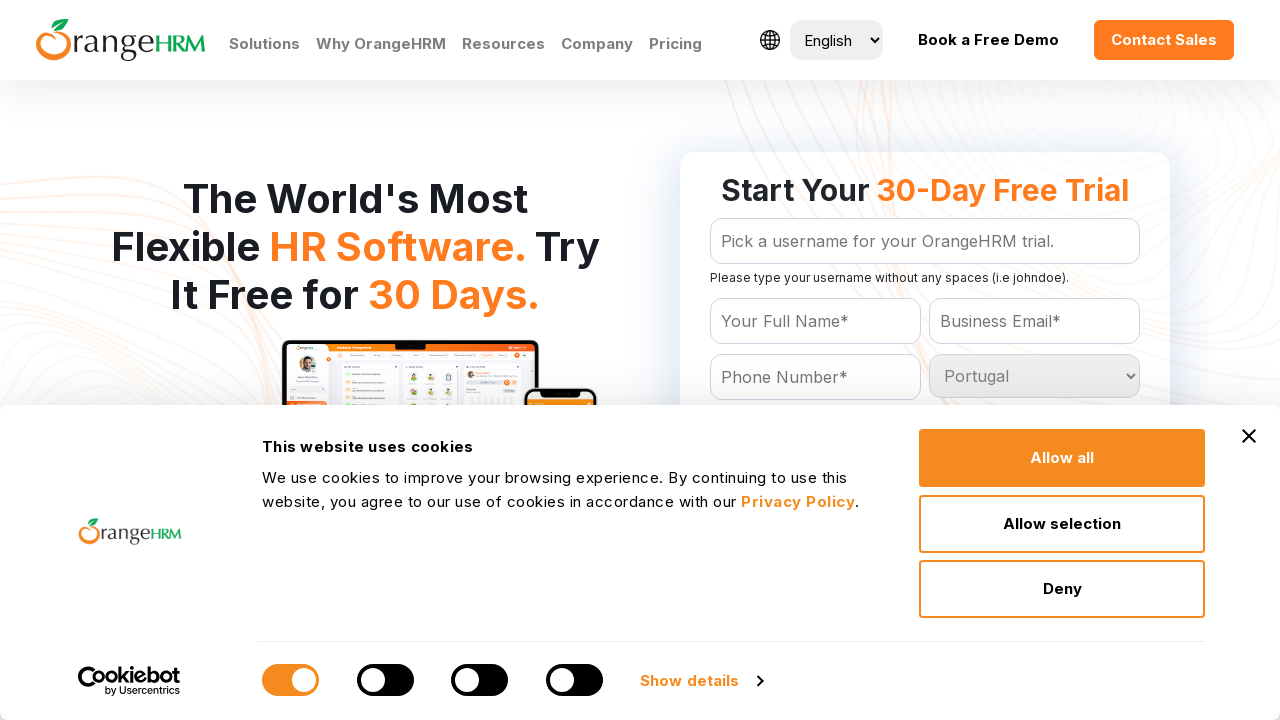

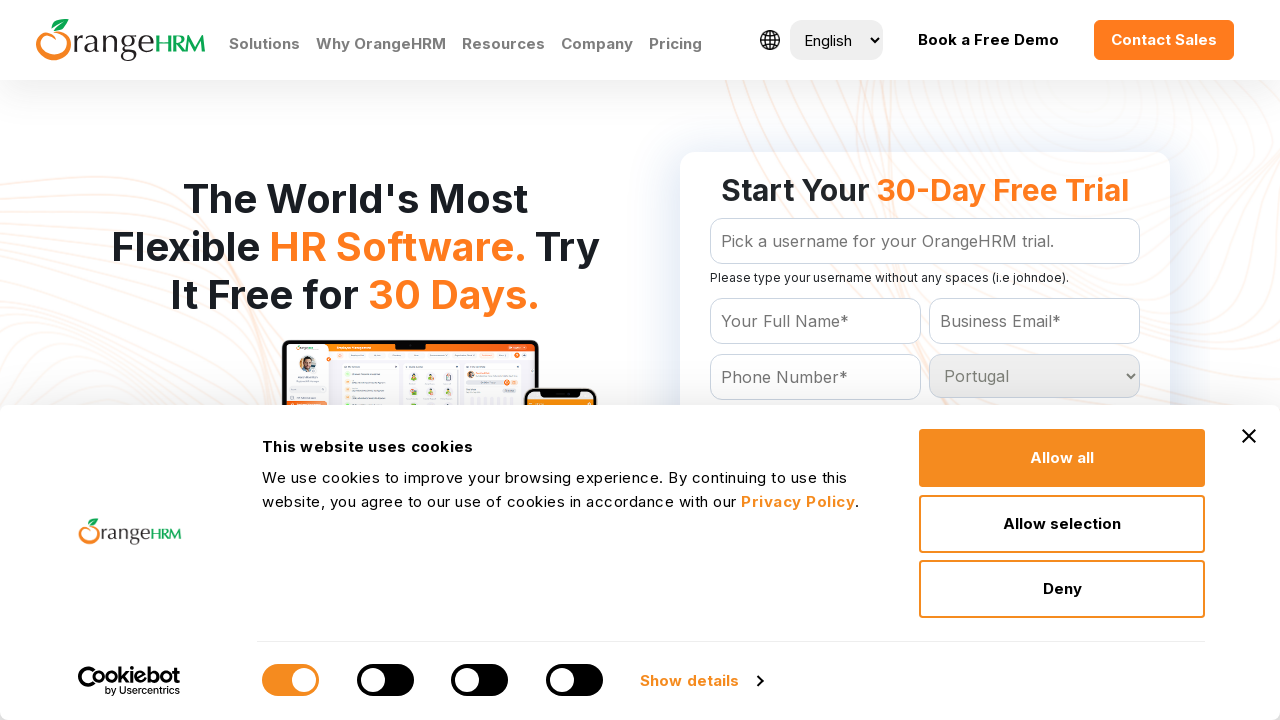